Tests the registration flow by entering an email address and clicking the enter button, then verifying the page navigates to the Register page.

Starting URL: http://demo.automationtesting.in/Index.html

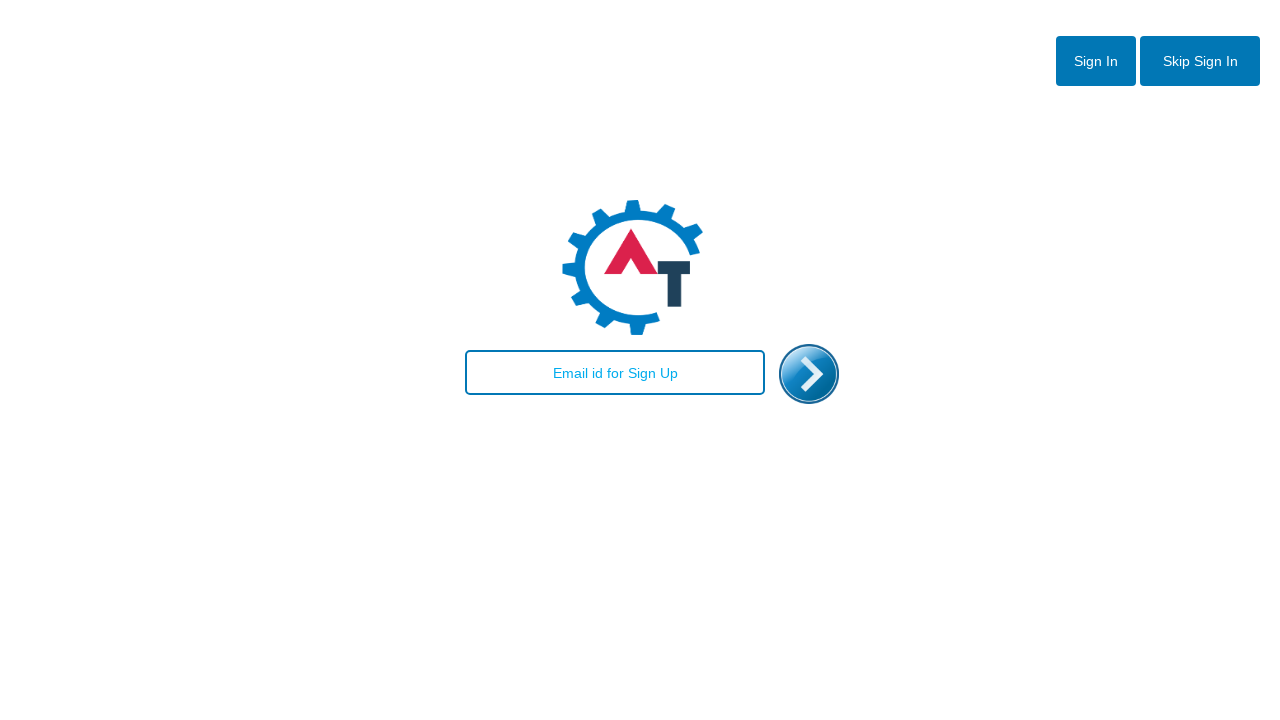

Filled email field with 'testuser42@example.com' on #email
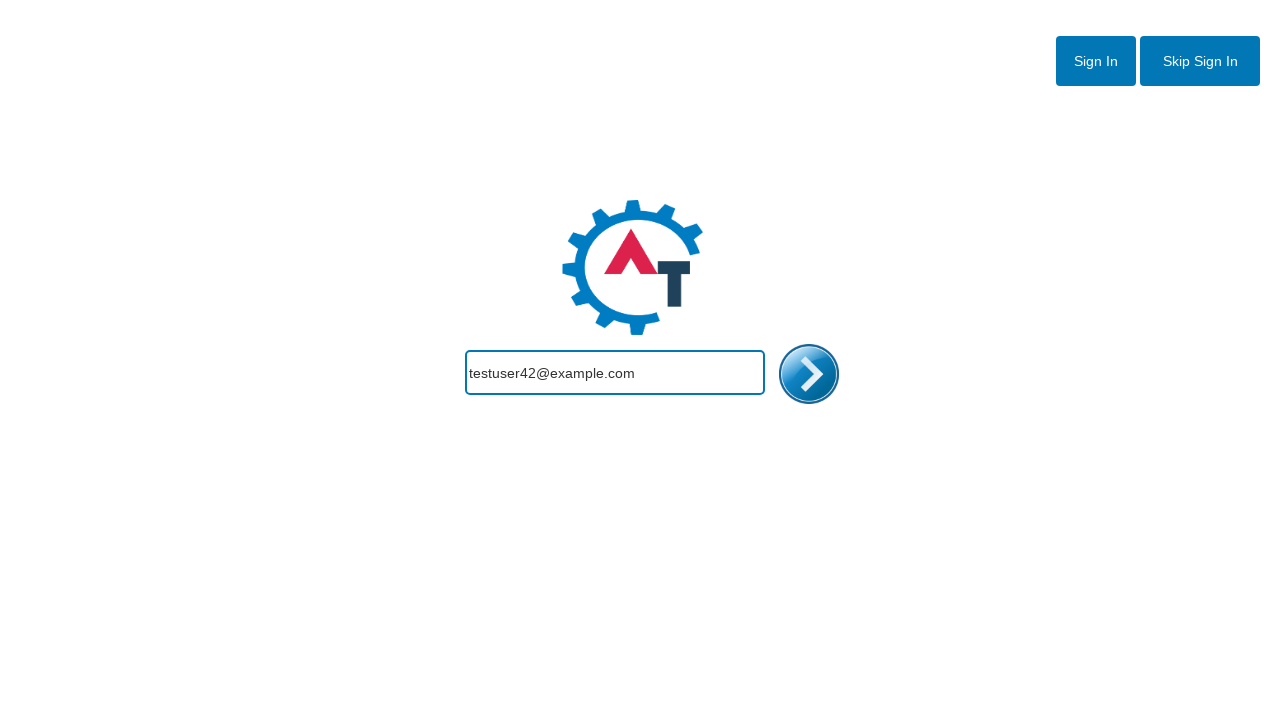

Clicked the enter button to submit email at (809, 374) on #enterimg
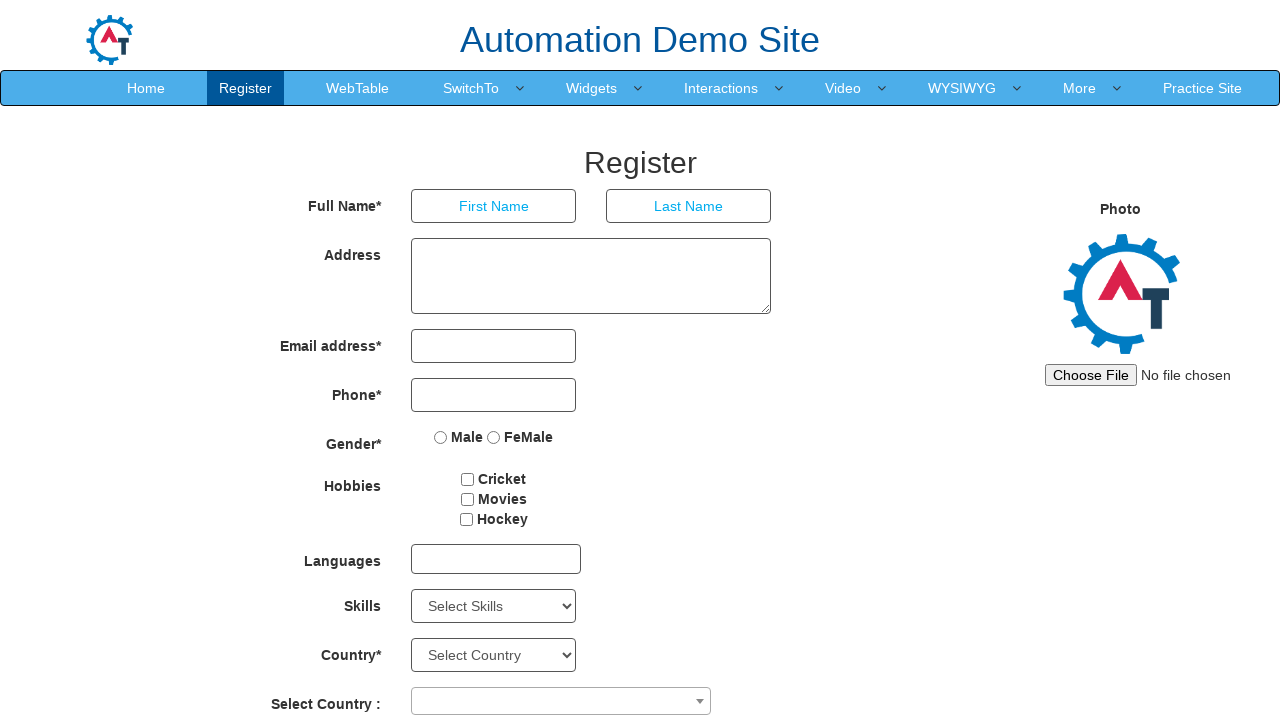

Page loaded with domcontentloaded state
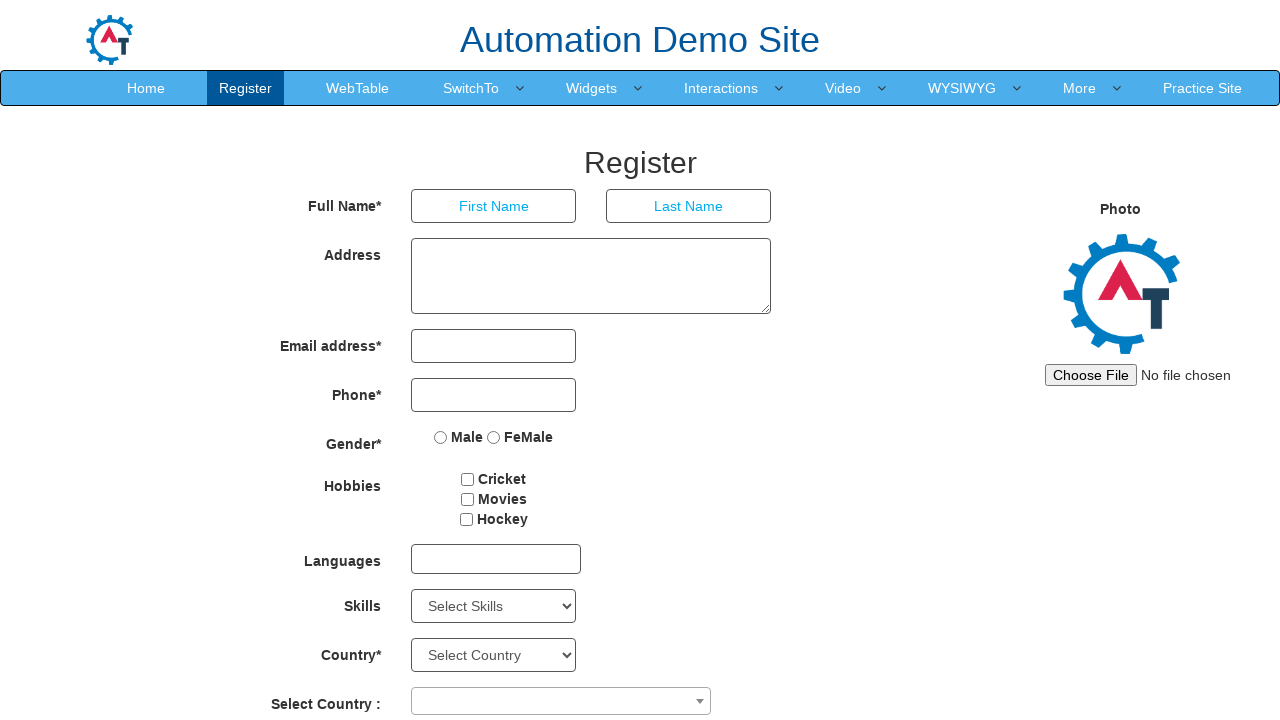

Verified page title is 'Register' - registration flow successful
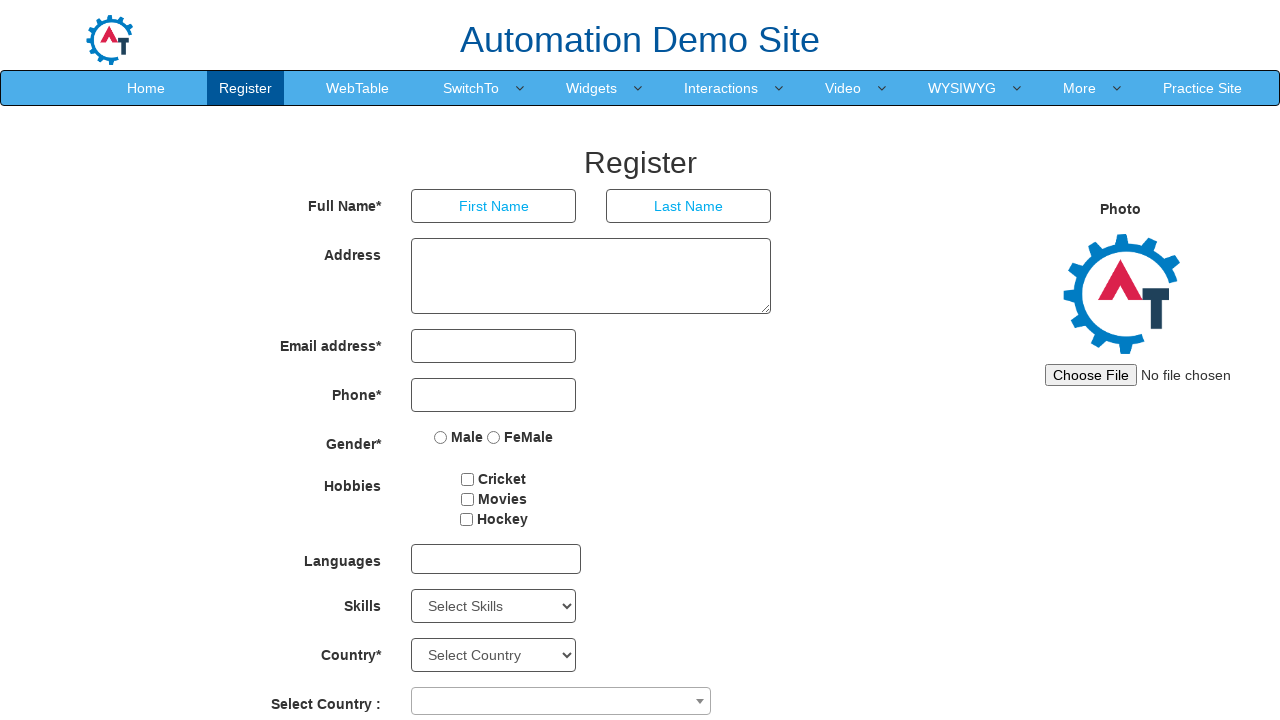

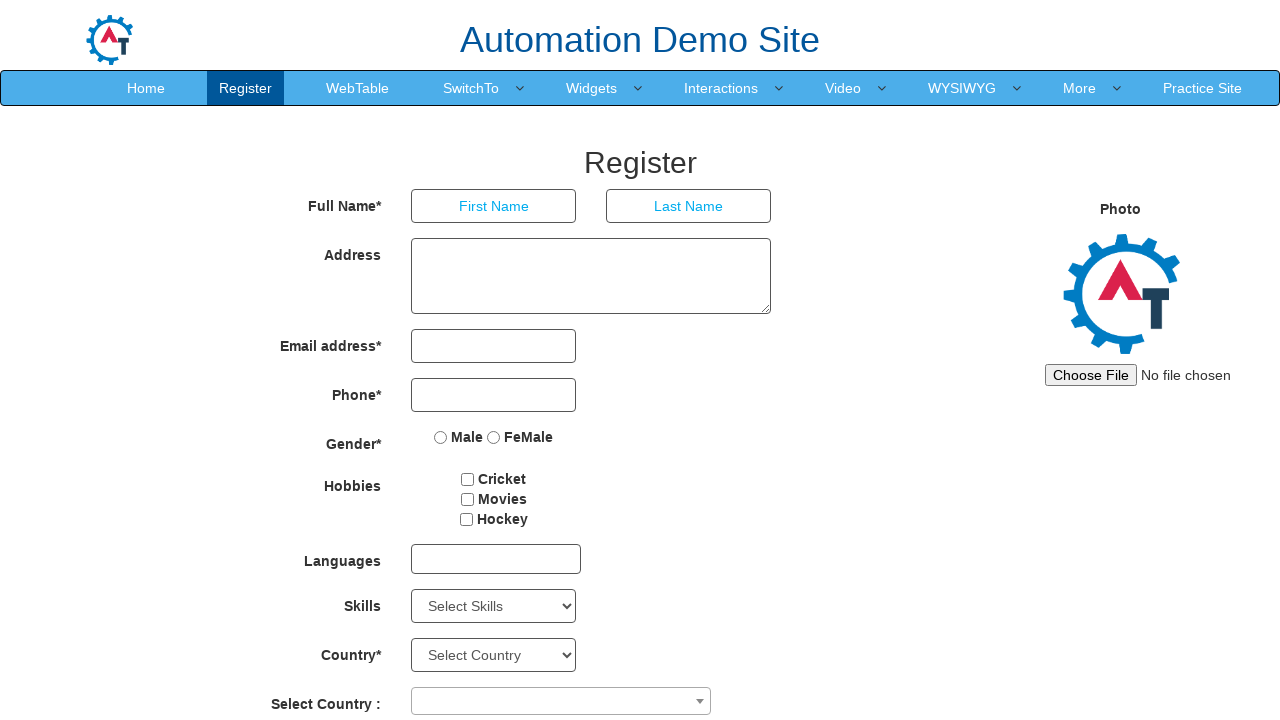